Tests tooltip functionality by hovering over an input field and verifying the tooltip text appears correctly

Starting URL: https://automationfc.github.io/jquery-tooltip/

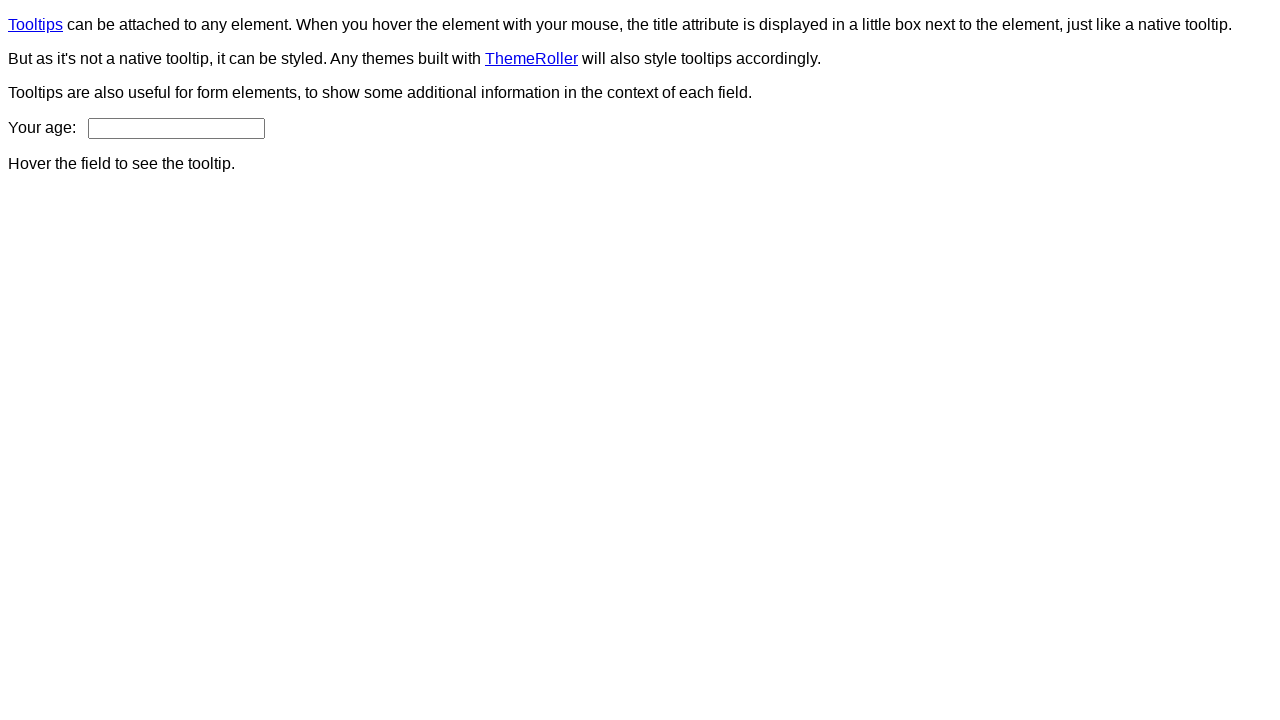

Hovered over age input field to trigger tooltip at (176, 128) on input#age
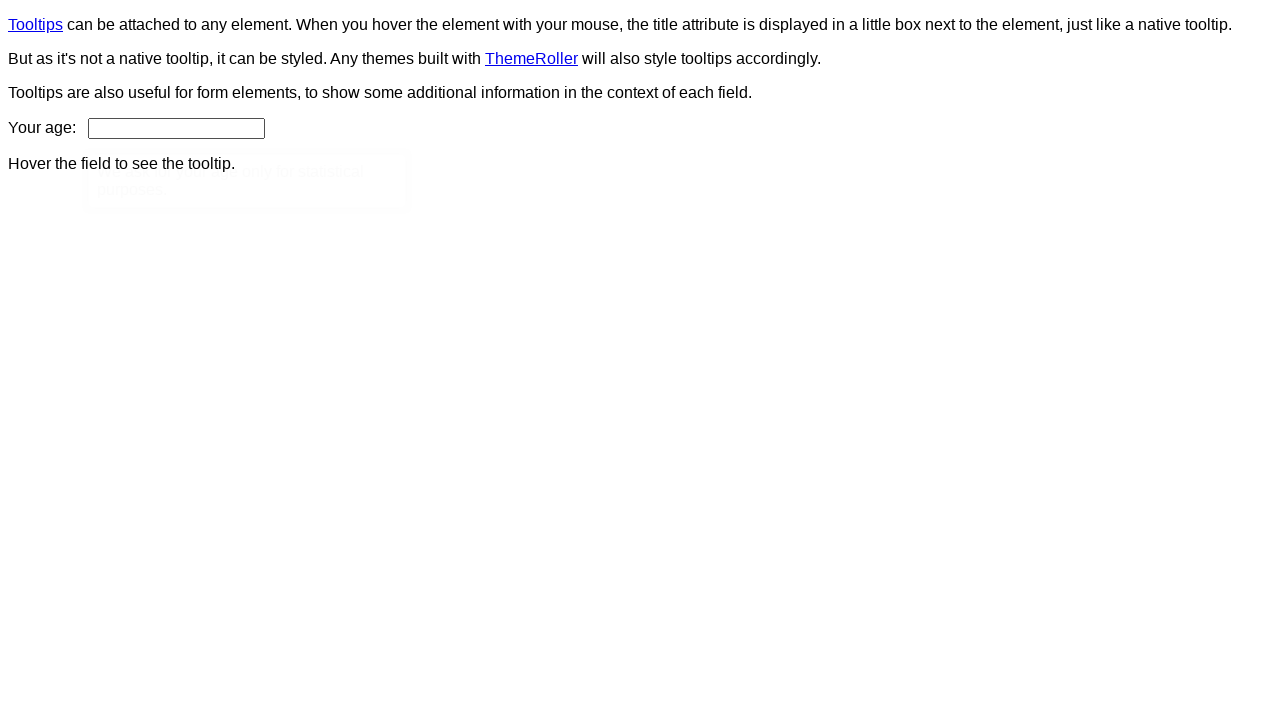

Tooltip appeared on the page
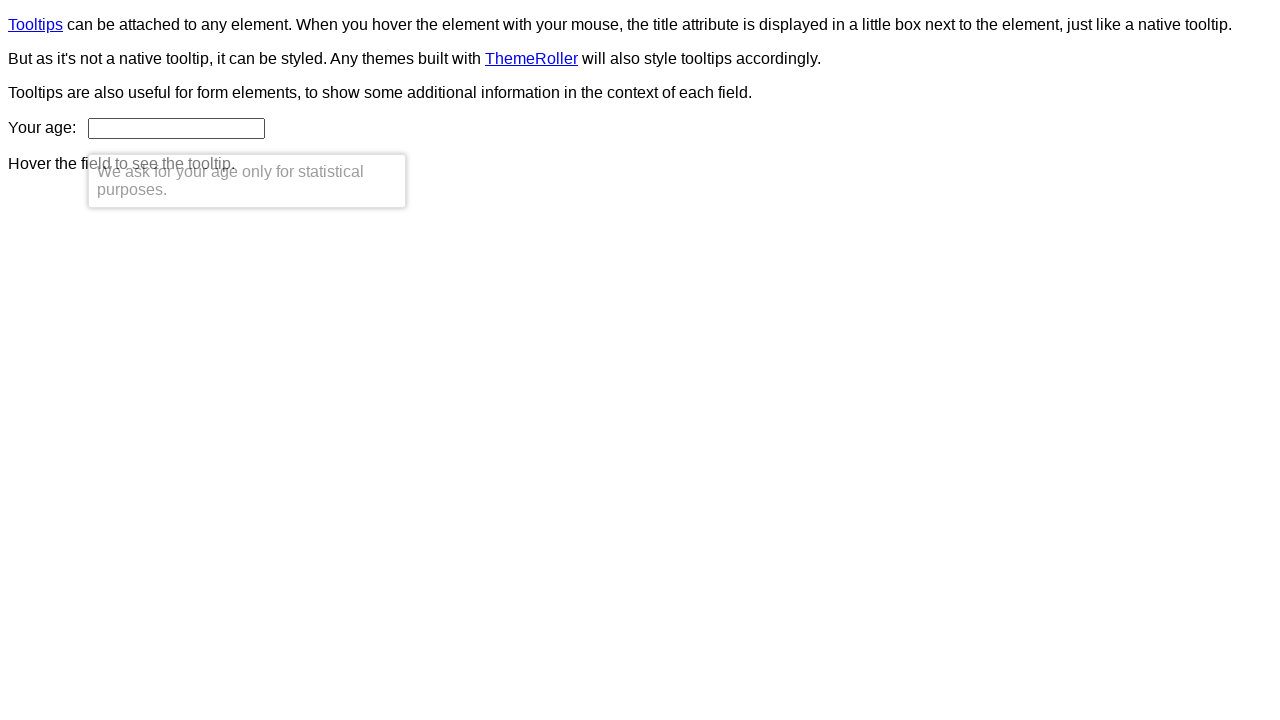

Retrieved tooltip text content
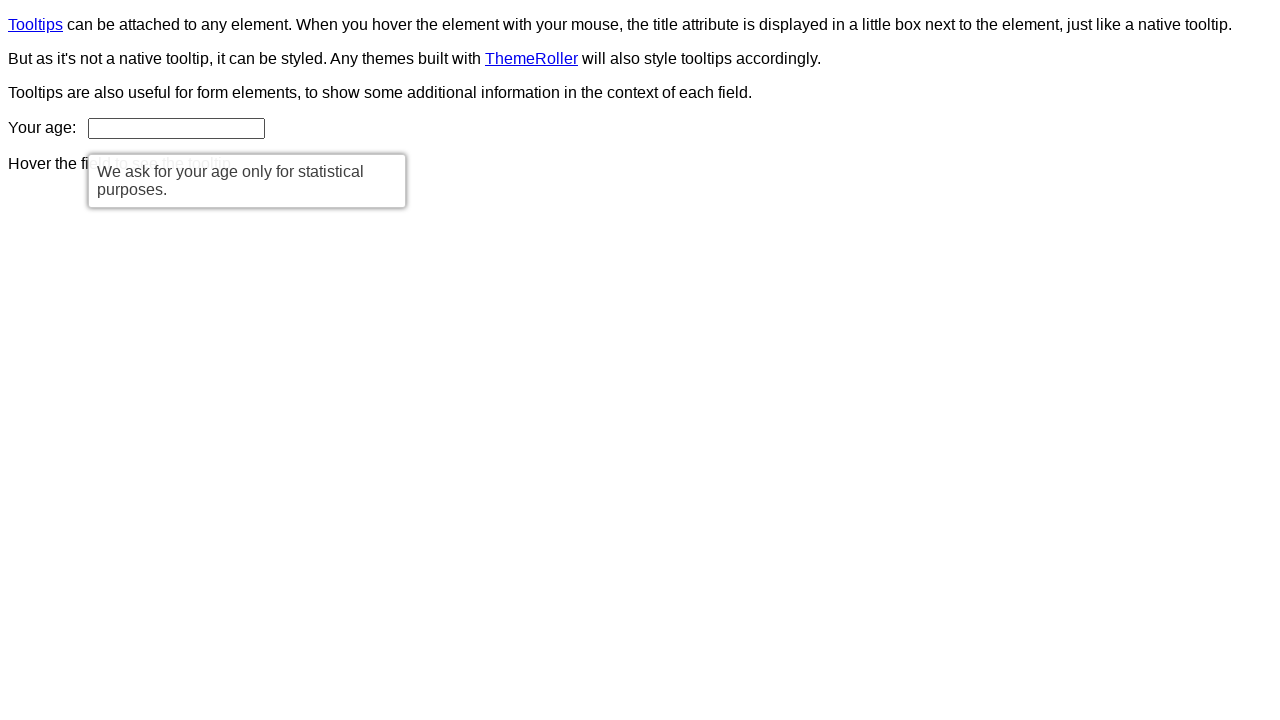

Verified tooltip text matches expected message: 'We ask for your age only for statistical purposes.'
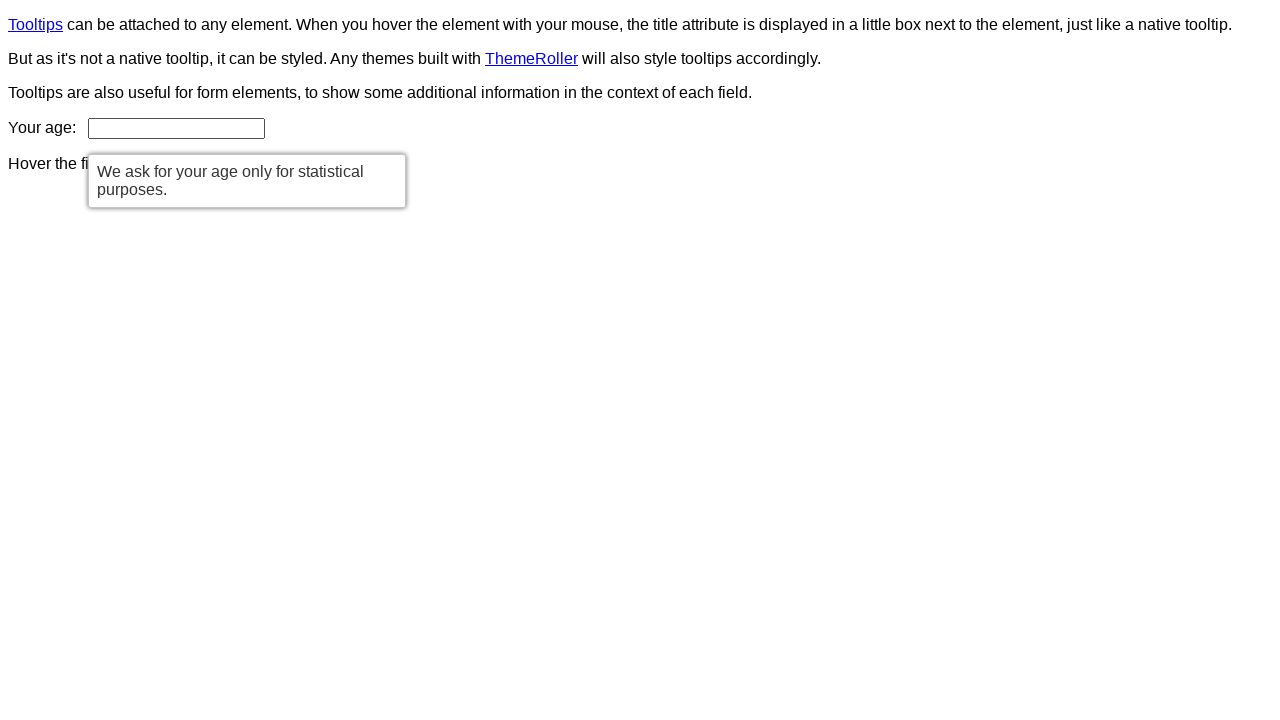

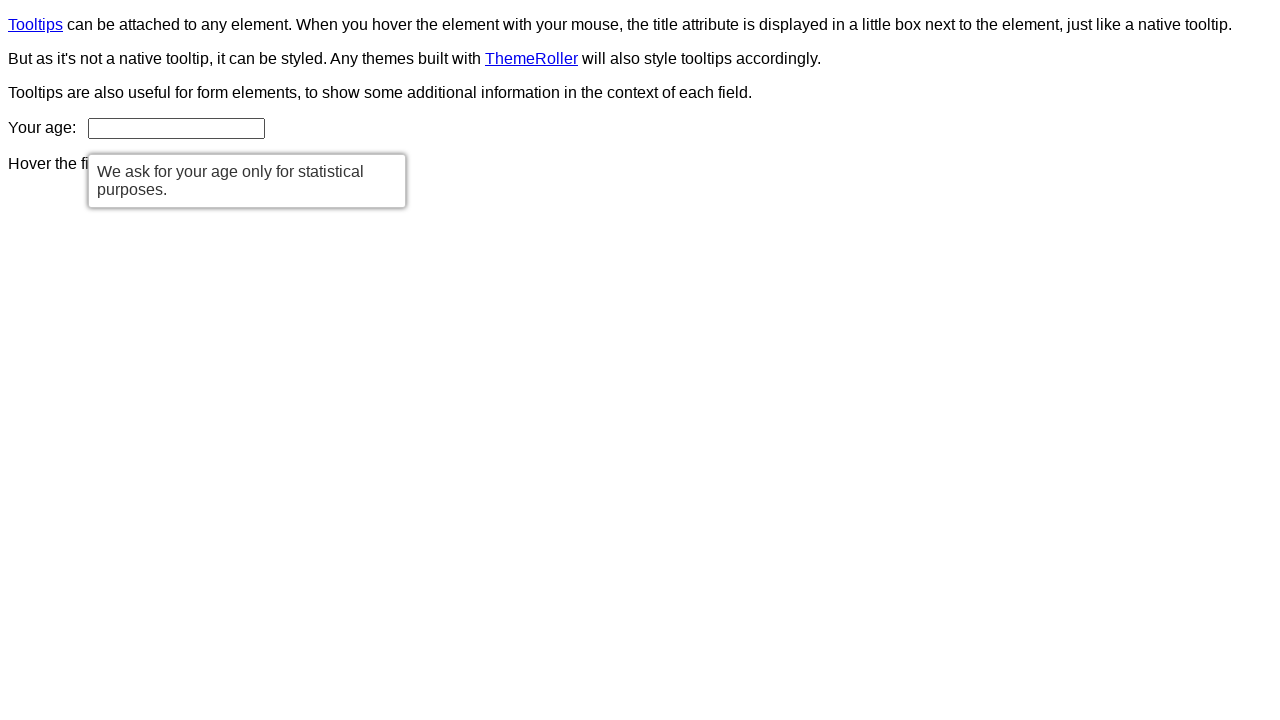